Verifies that a dropdown menu displays its options and retrieves the list of available animals

Starting URL: https://testautomationpractice.blogspot.com/

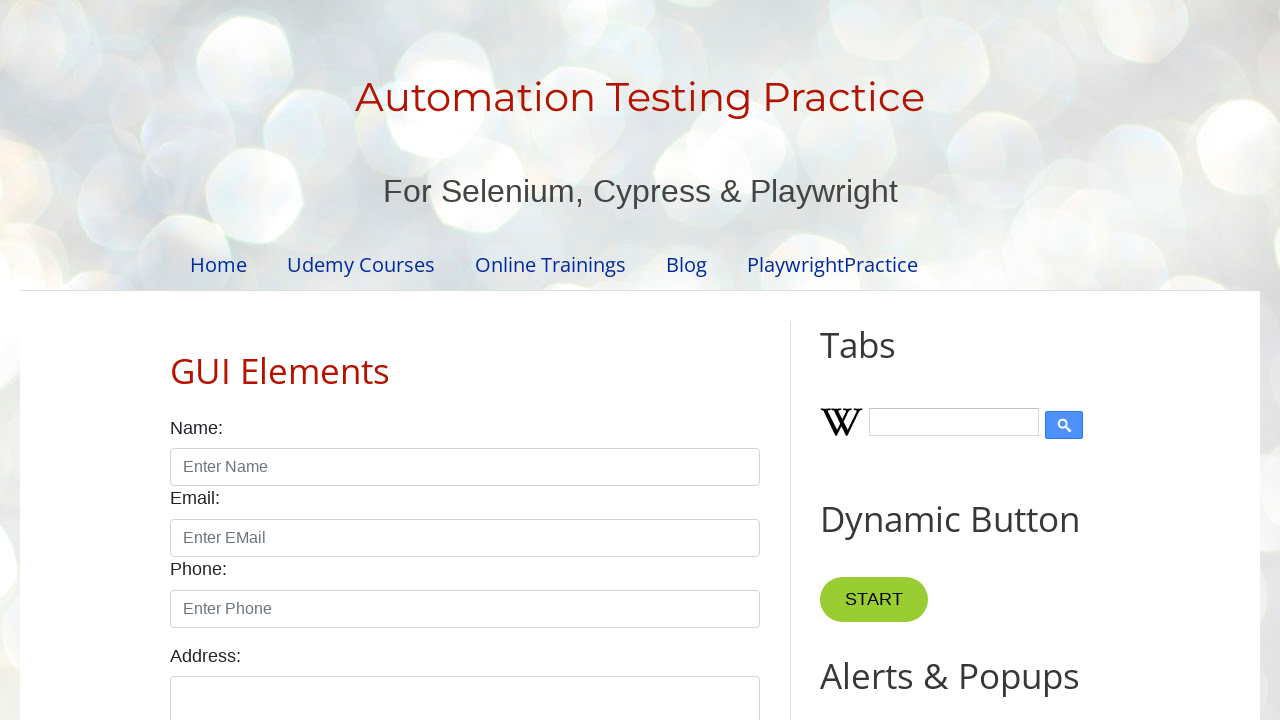

Navigated to test automation practice website
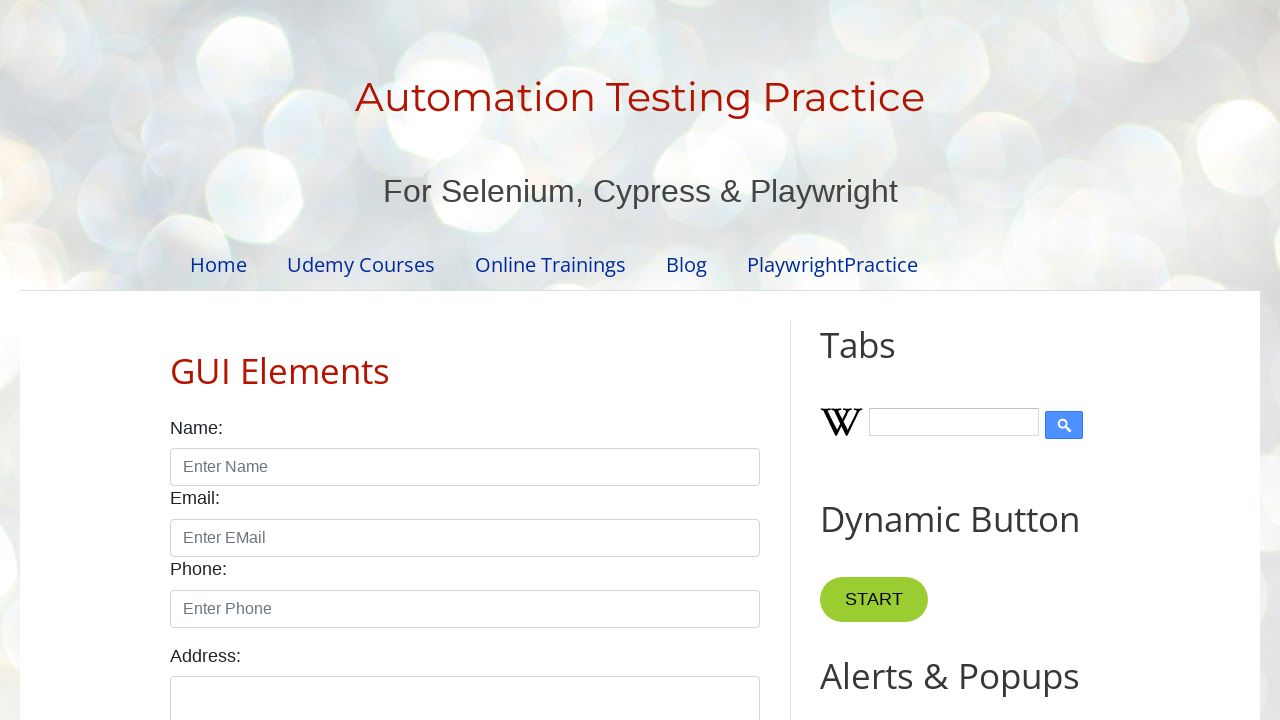

Located animals dropdown element
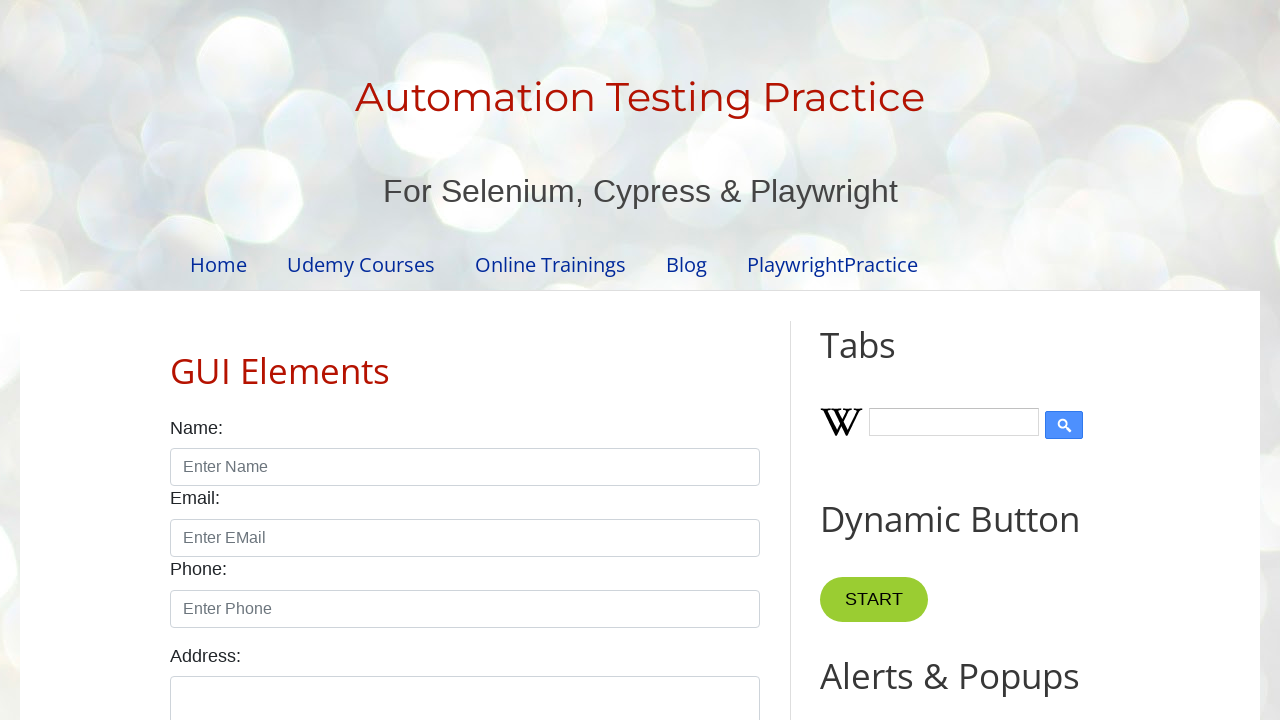

Retrieved 10 options from animals dropdown
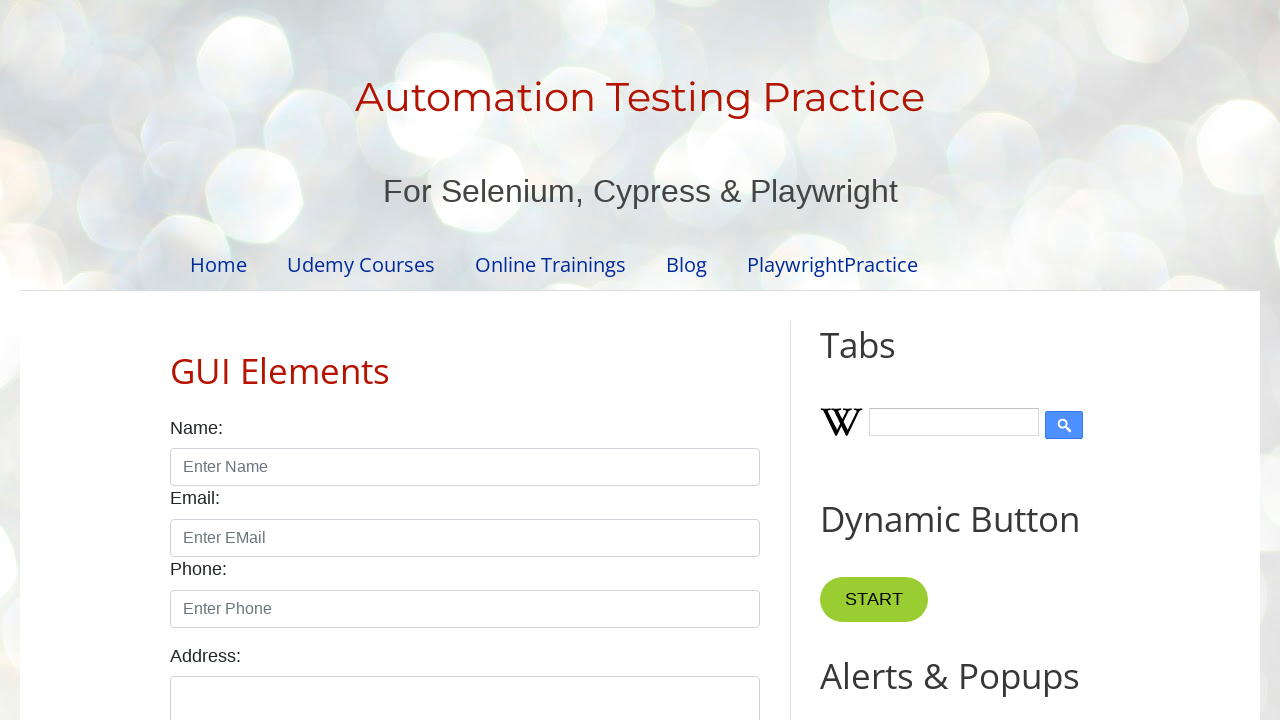

Verified that dropdown contains options
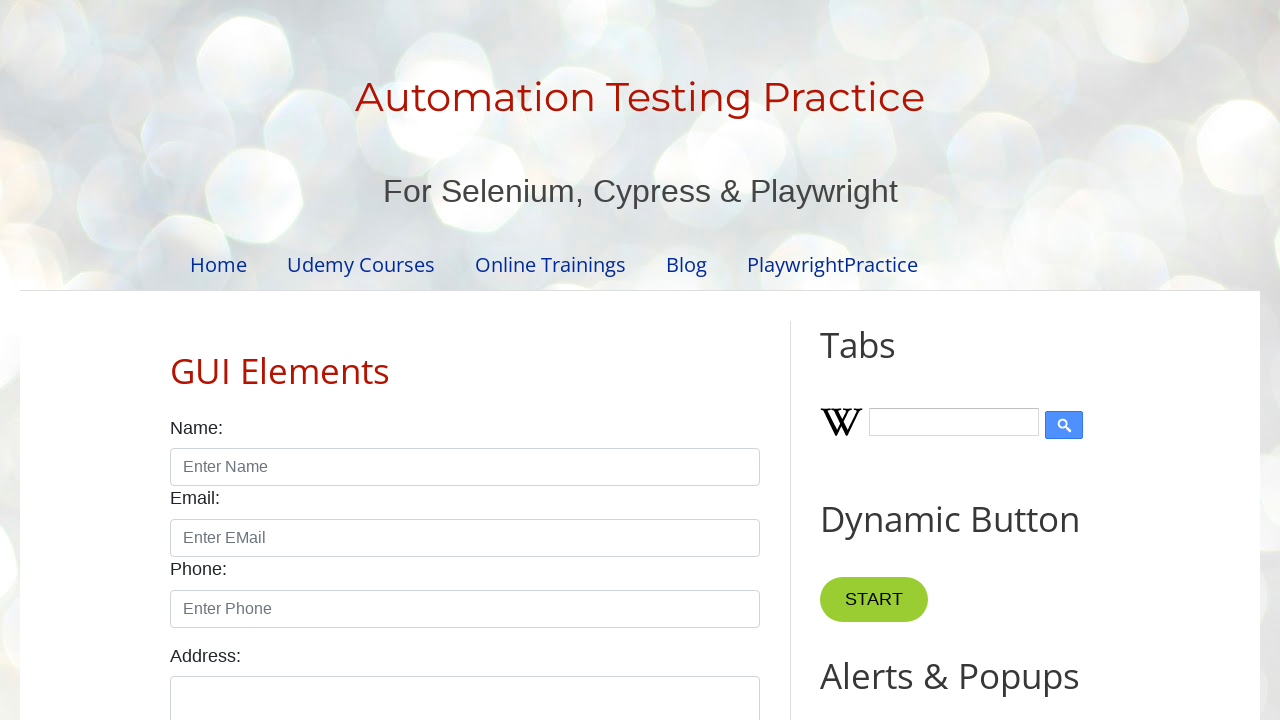

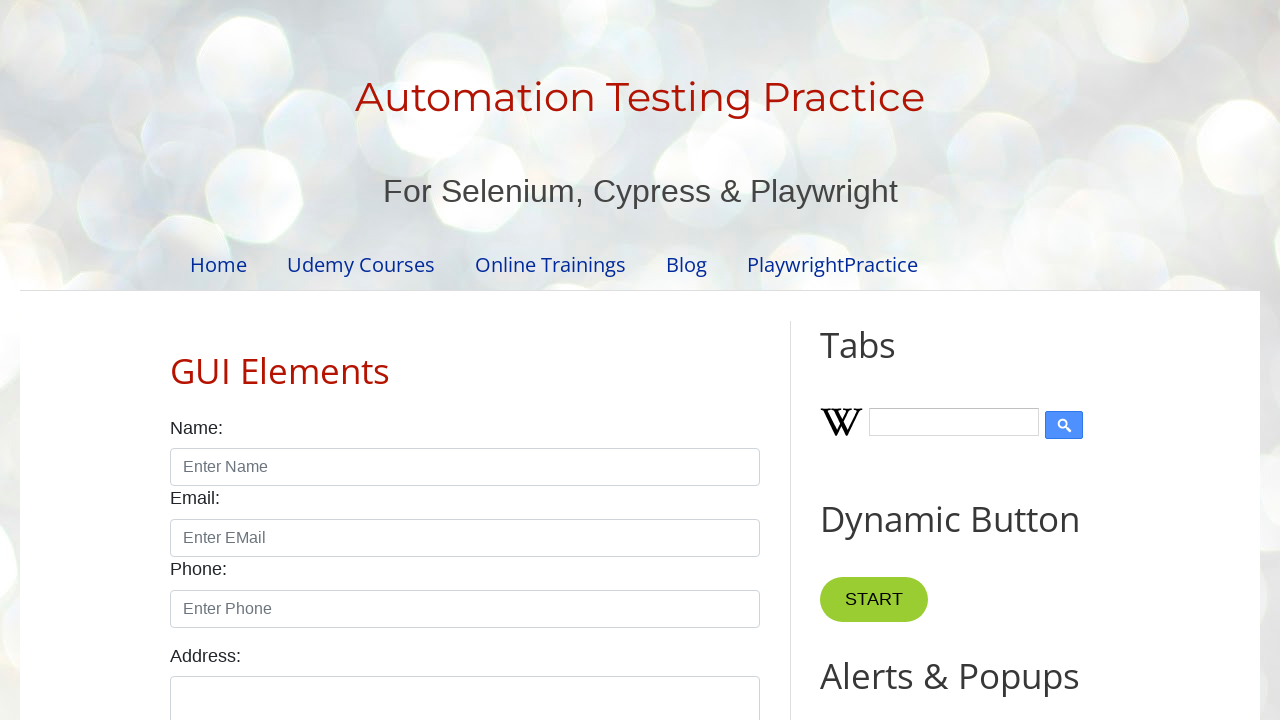